Navigates to Loadium website to verify the page loads

Starting URL: https://loadium.io/

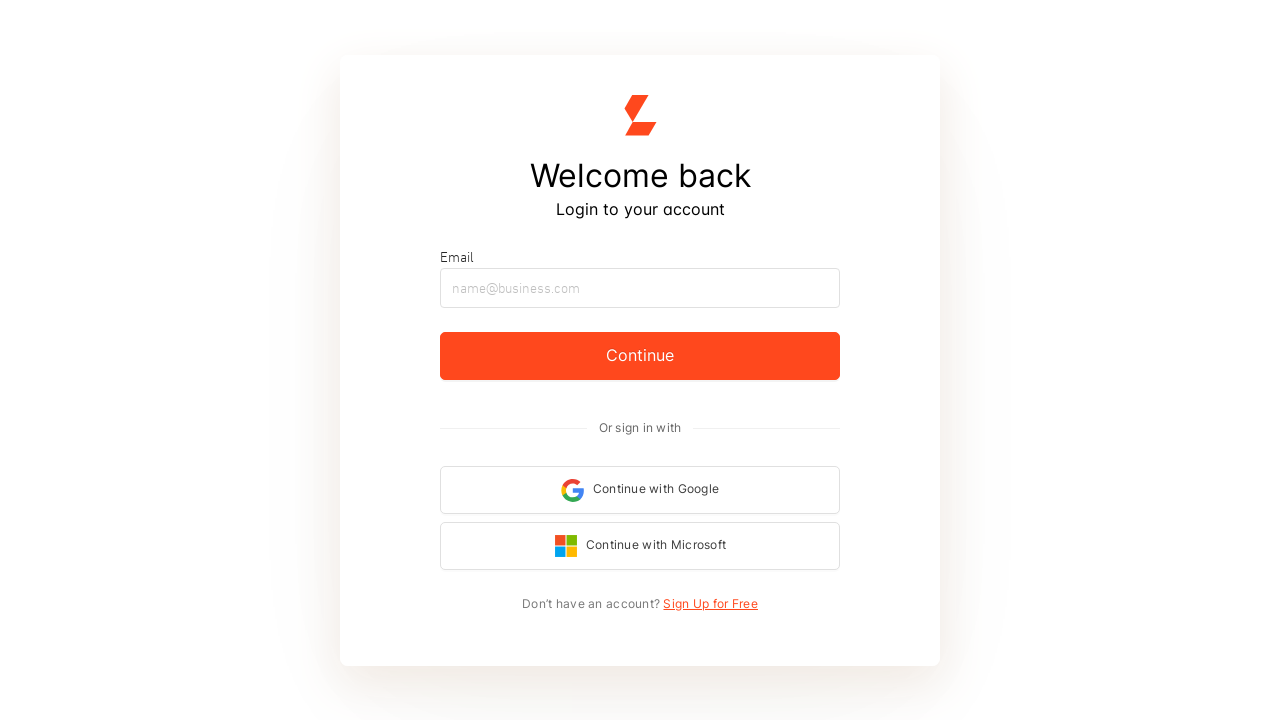

Navigated to Loadium website at https://loadium.io/
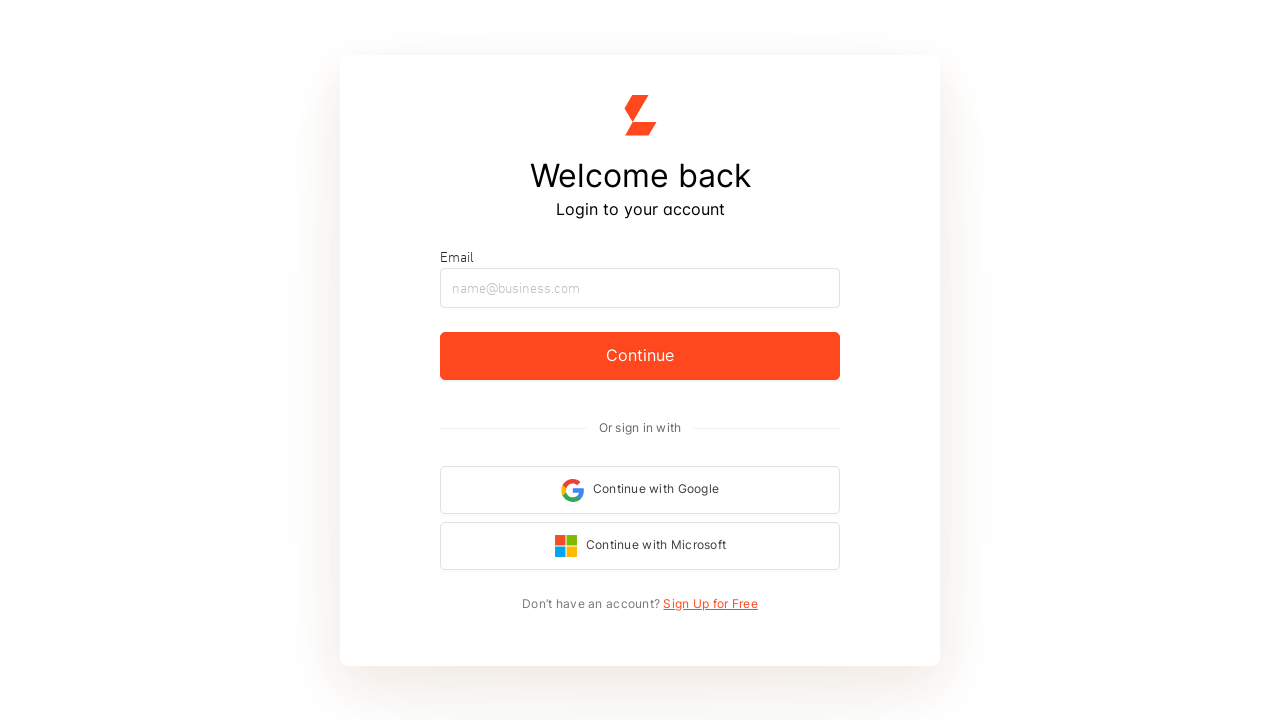

Page loaded successfully and network activity completed
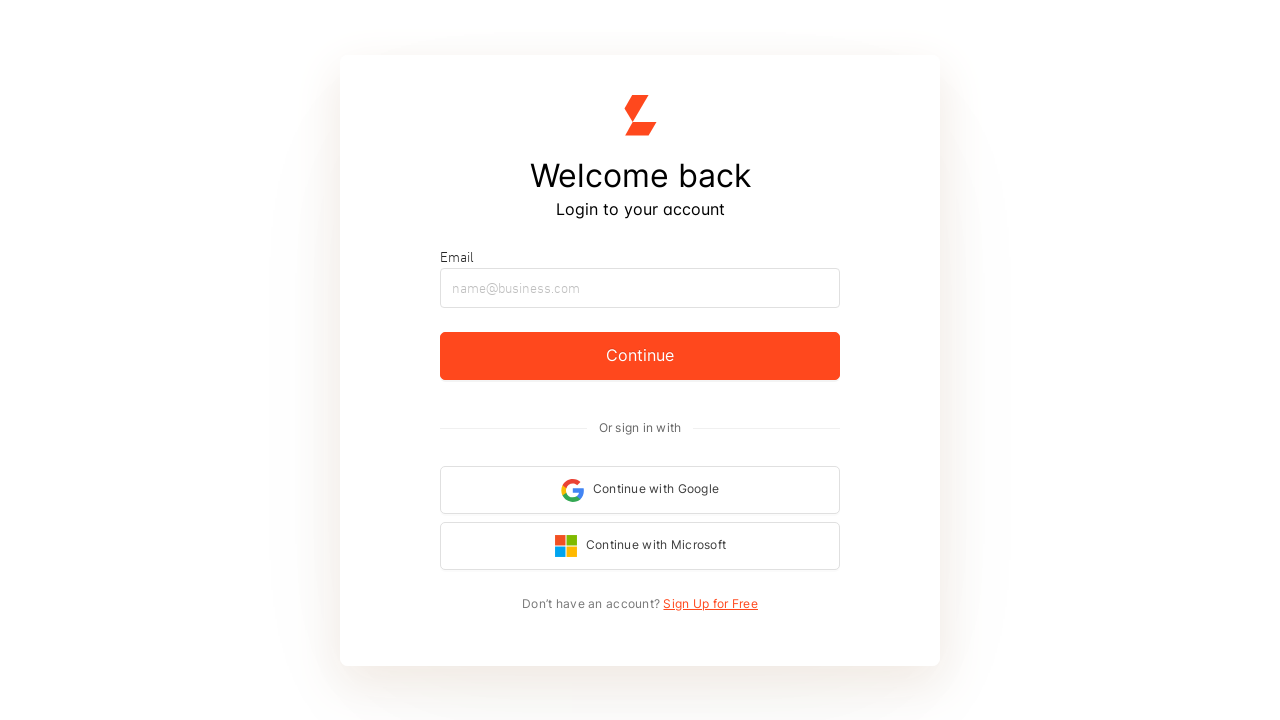

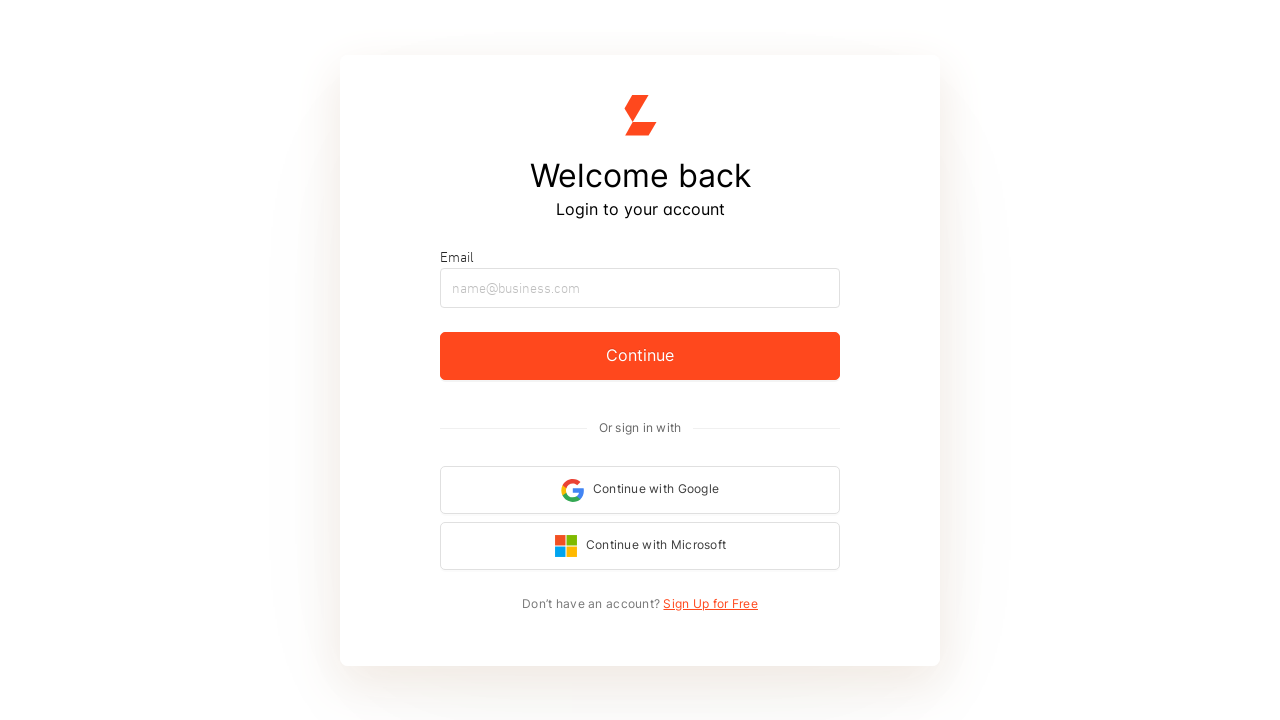